Tests the search functionality on Bluestone jewelry website by searching for "Rings" and hovering over the Gender filter to view the item count

Starting URL: https://www.bluestone.com/

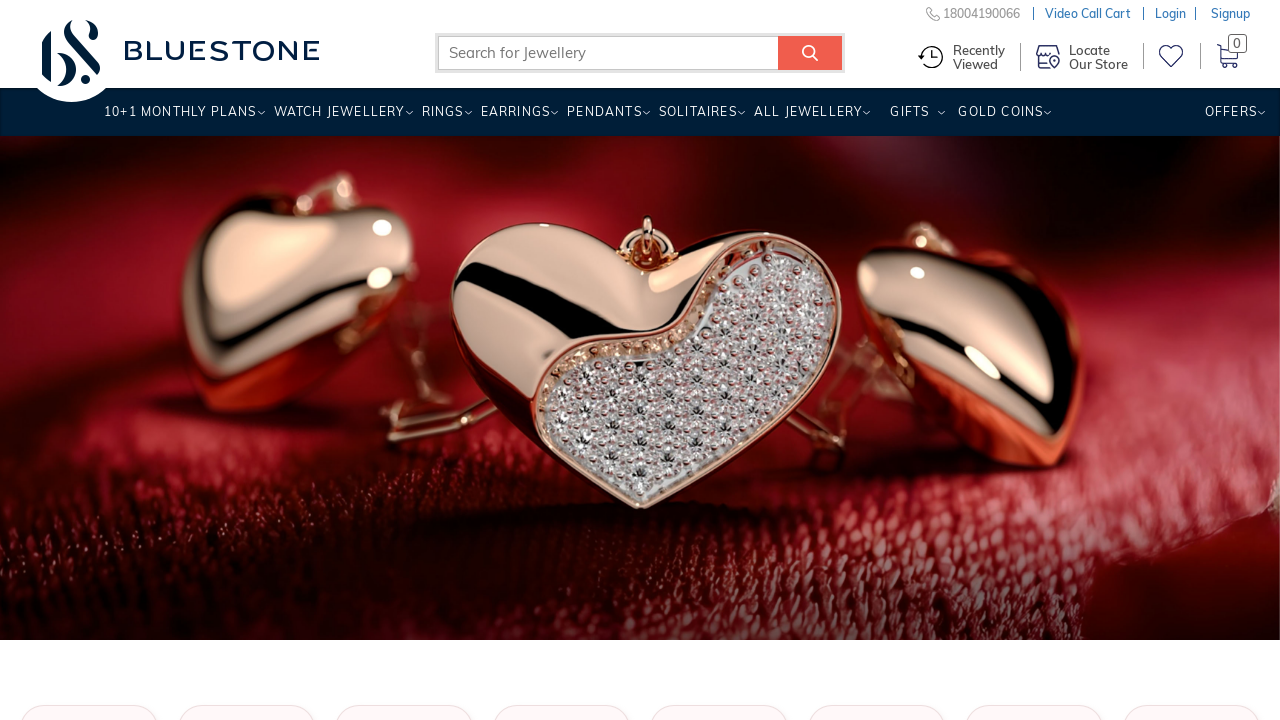

Filled search box with 'Rings' on #search_query_top_elastic_search
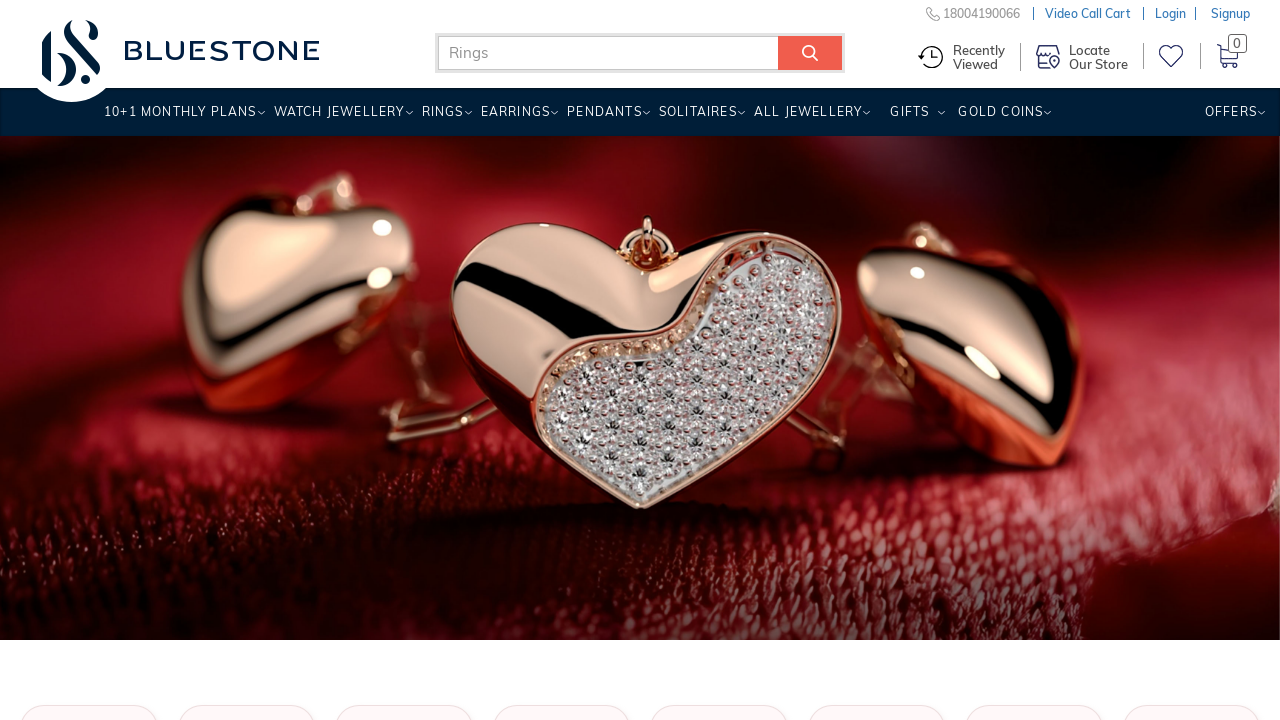

Pressed Enter to submit search for 'Rings' on #search_query_top_elastic_search
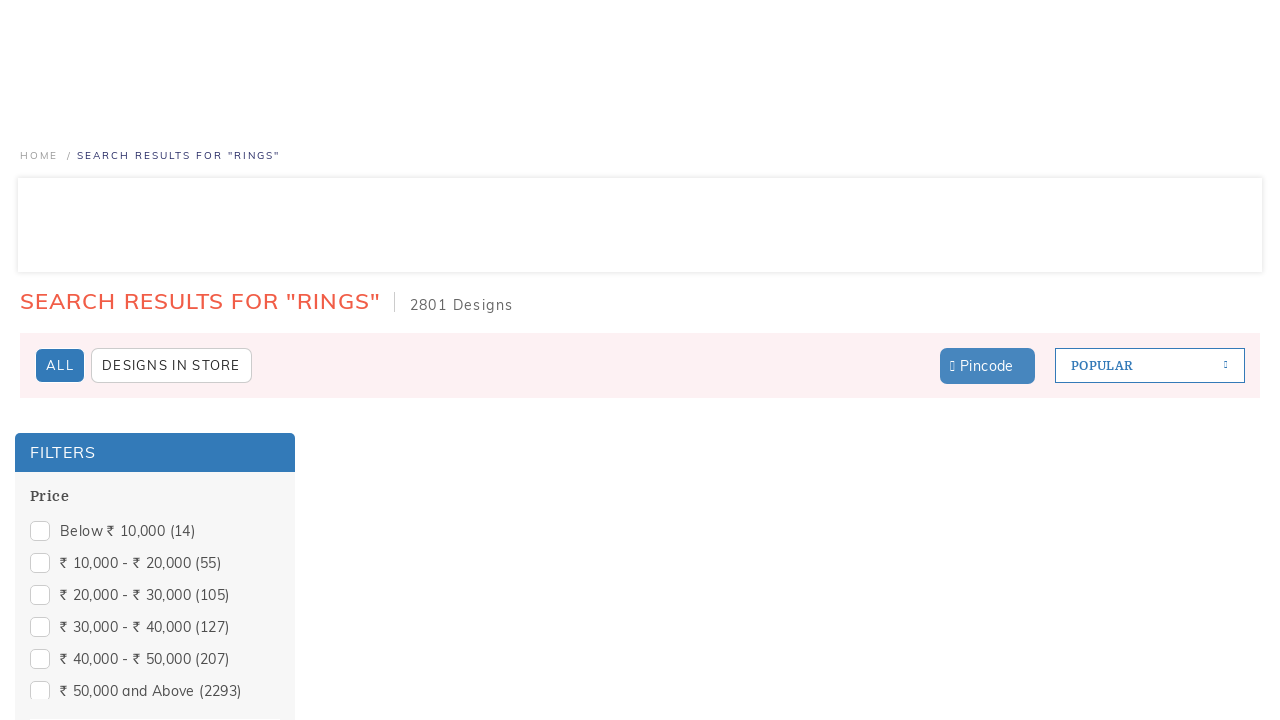

Search results page loaded and network idle
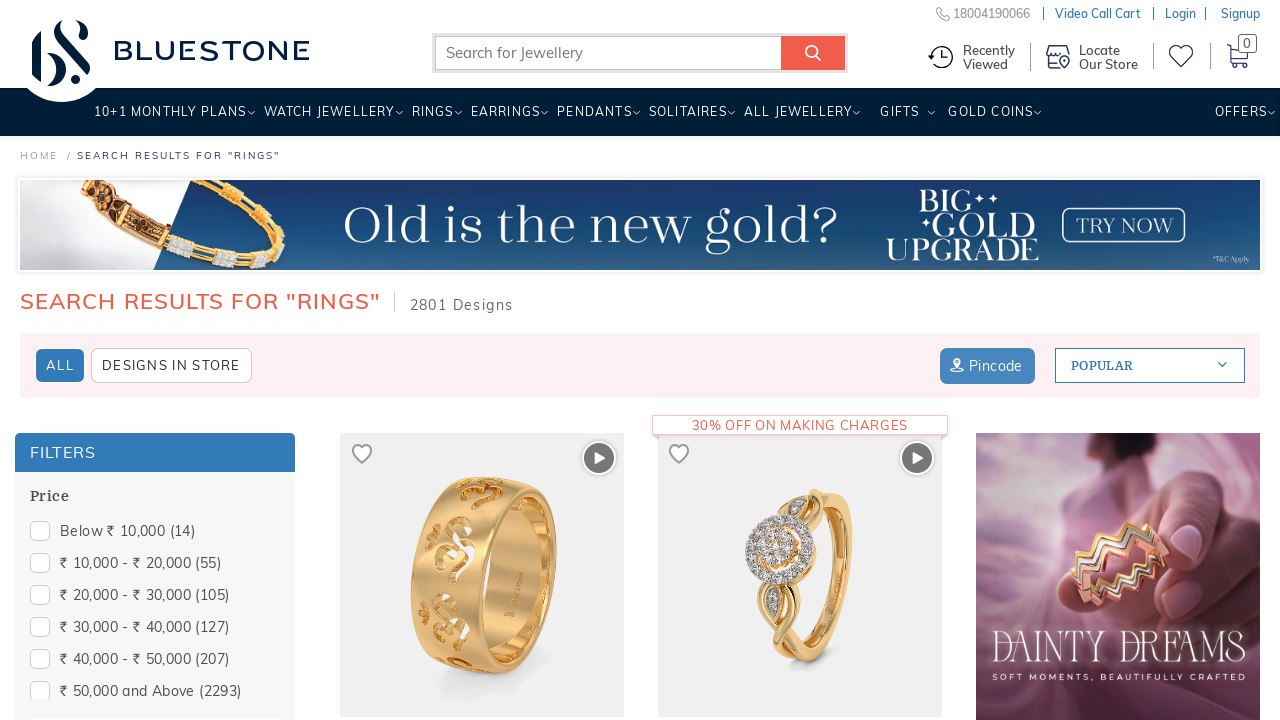

Hovered over Gender filter at (57, 445) on xpath=//span[text()='Gender']
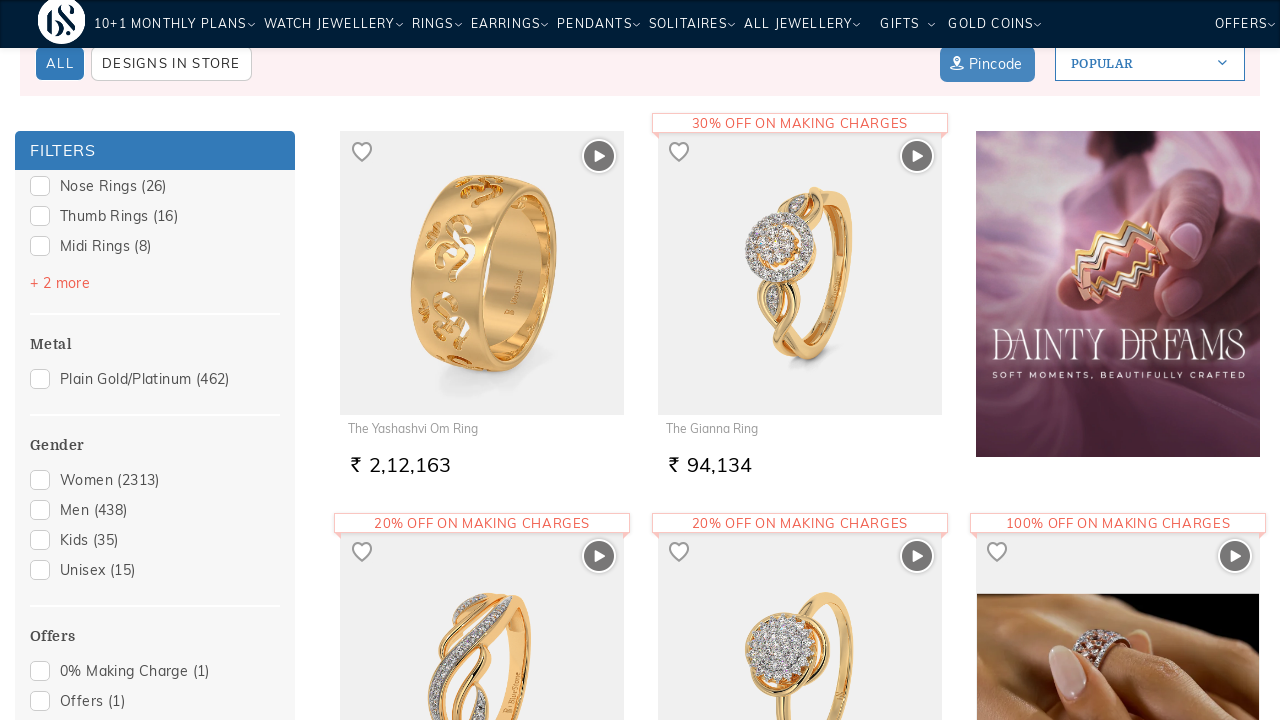

Gender filter item count element became visible
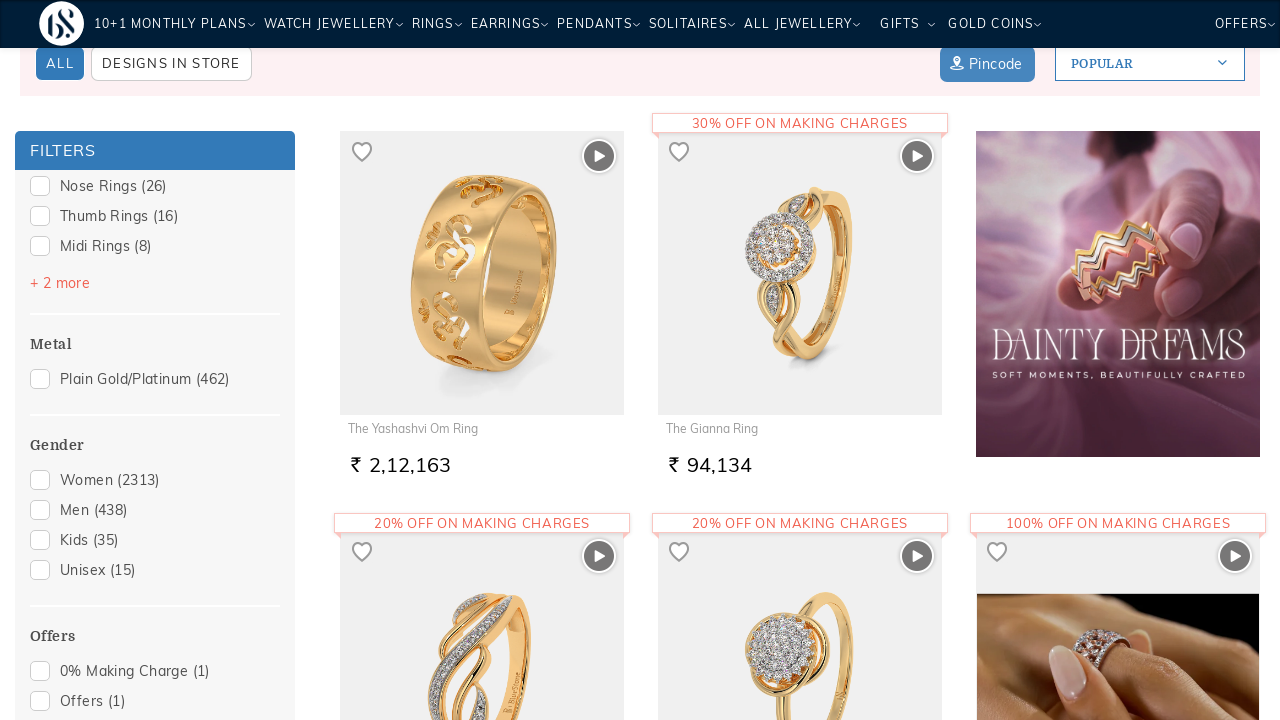

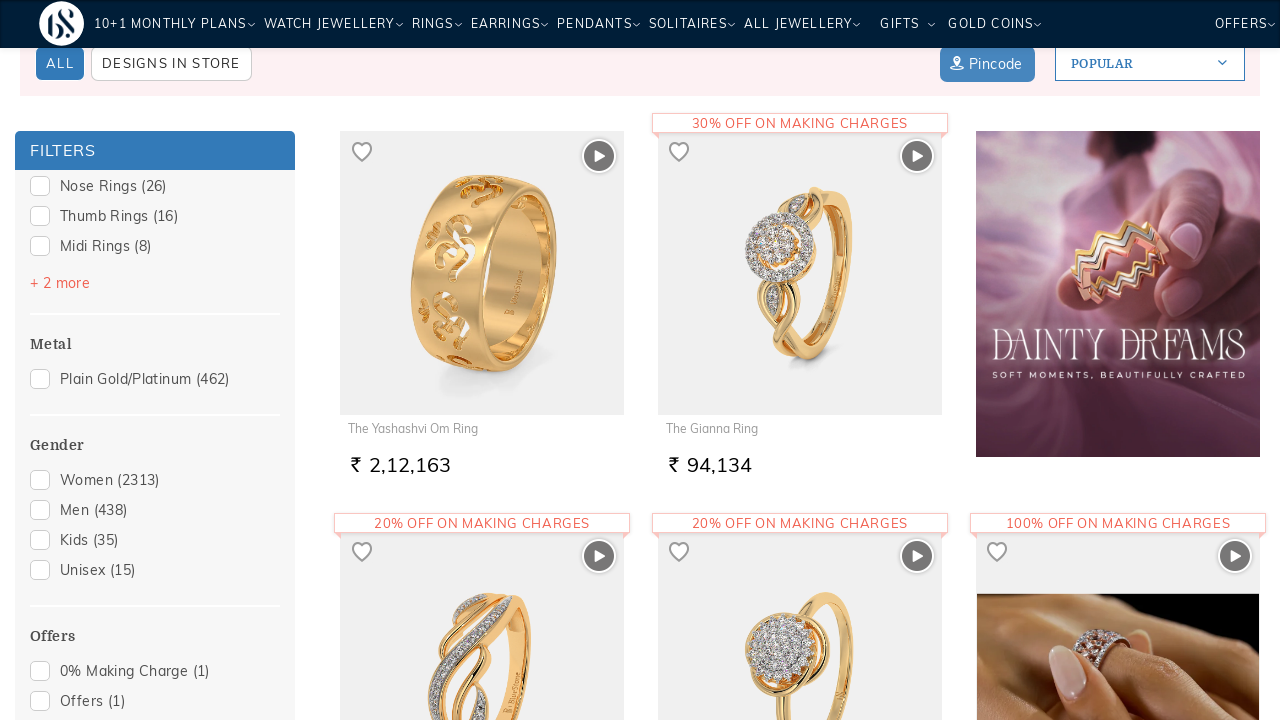